Tests radio button functionality on DemoQA by clicking "Yes" and "Impressive" radio buttons, verifying the selection confirmation text, and checking that the "No" radio button is disabled.

Starting URL: https://demoqa.com/radio-button

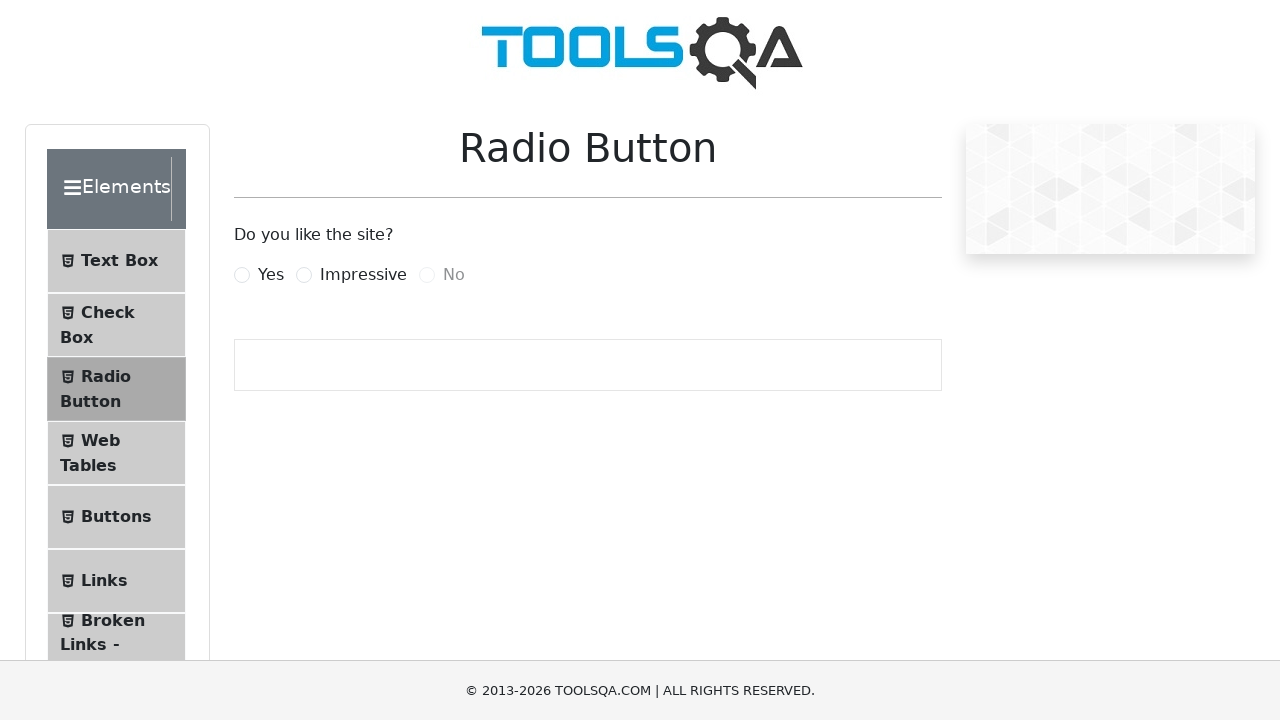

Clicked the 'Yes' radio button at (271, 275) on label[for='yesRadio']
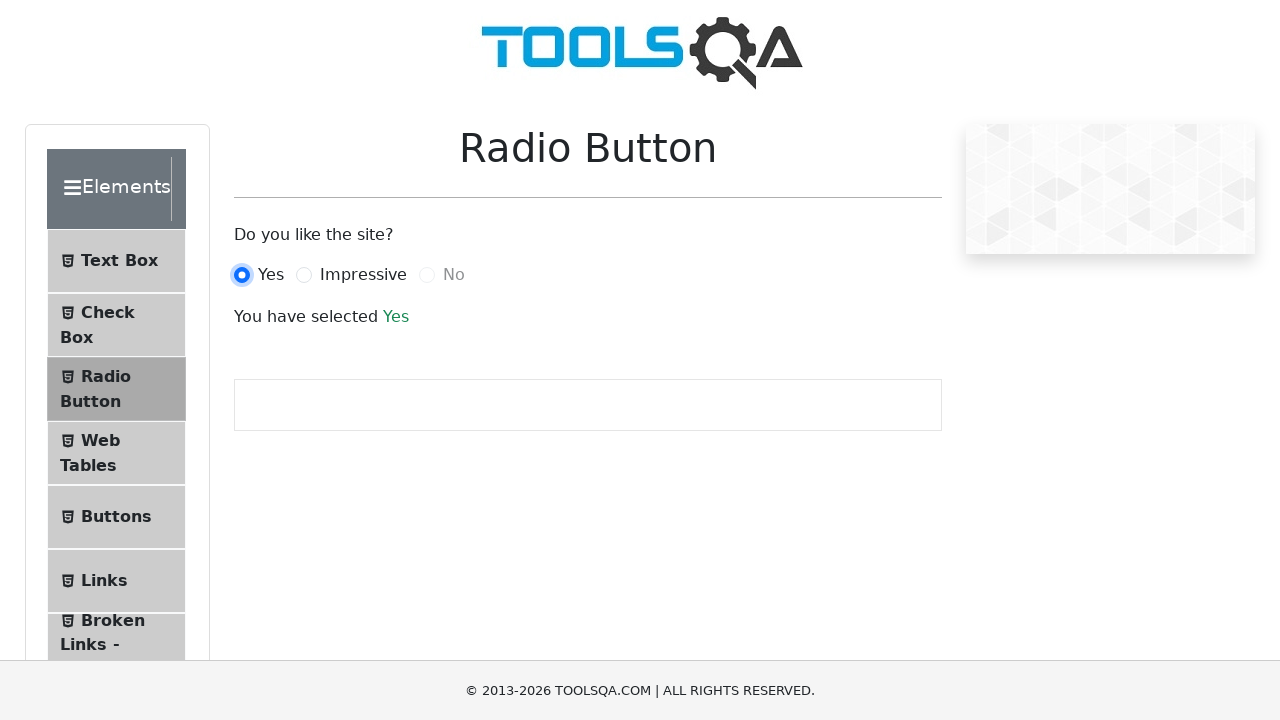

Retrieved confirmation text for 'Yes' selection
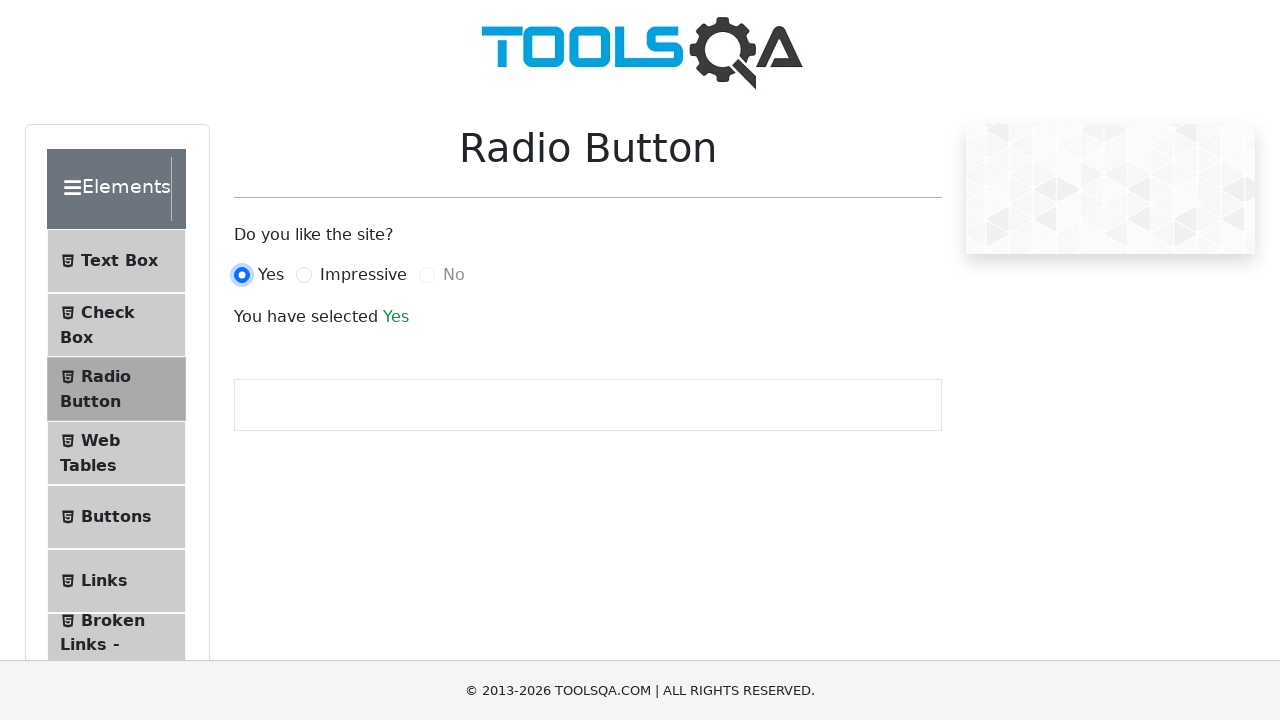

Asserted that 'Yes' confirmation text matches expected value
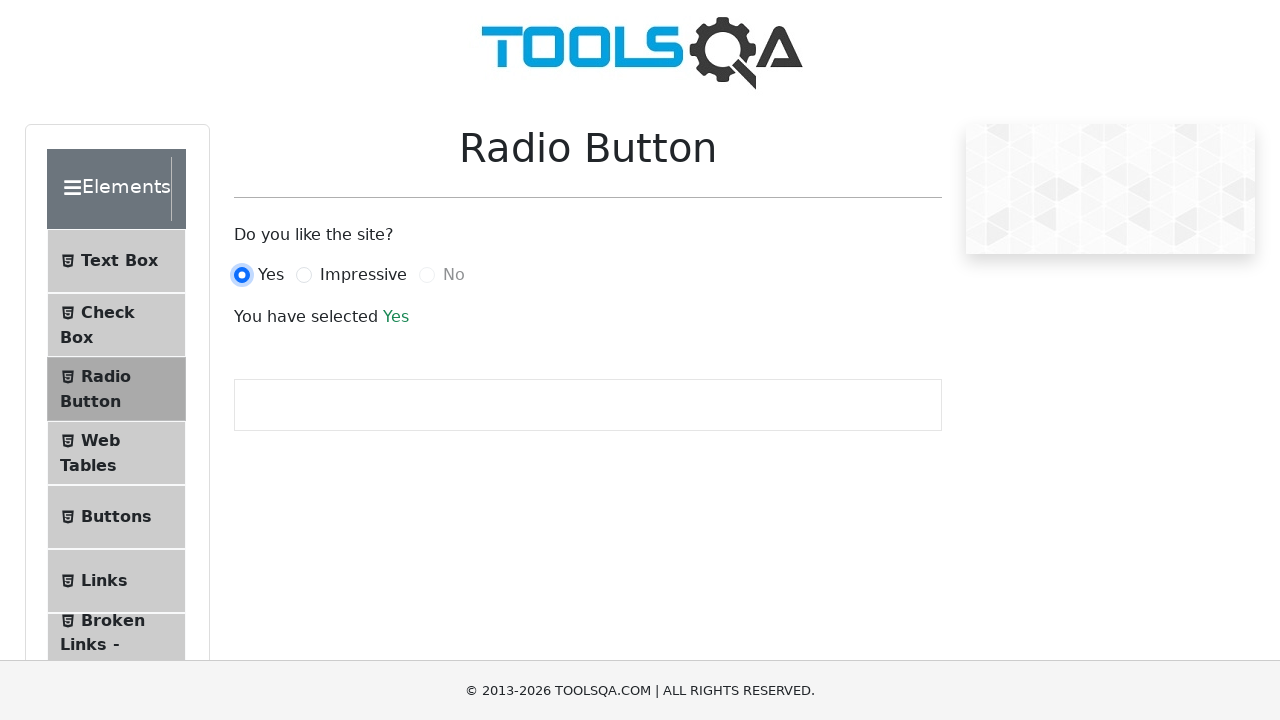

Clicked the 'Impressive' radio button at (363, 275) on label[for='impressiveRadio']
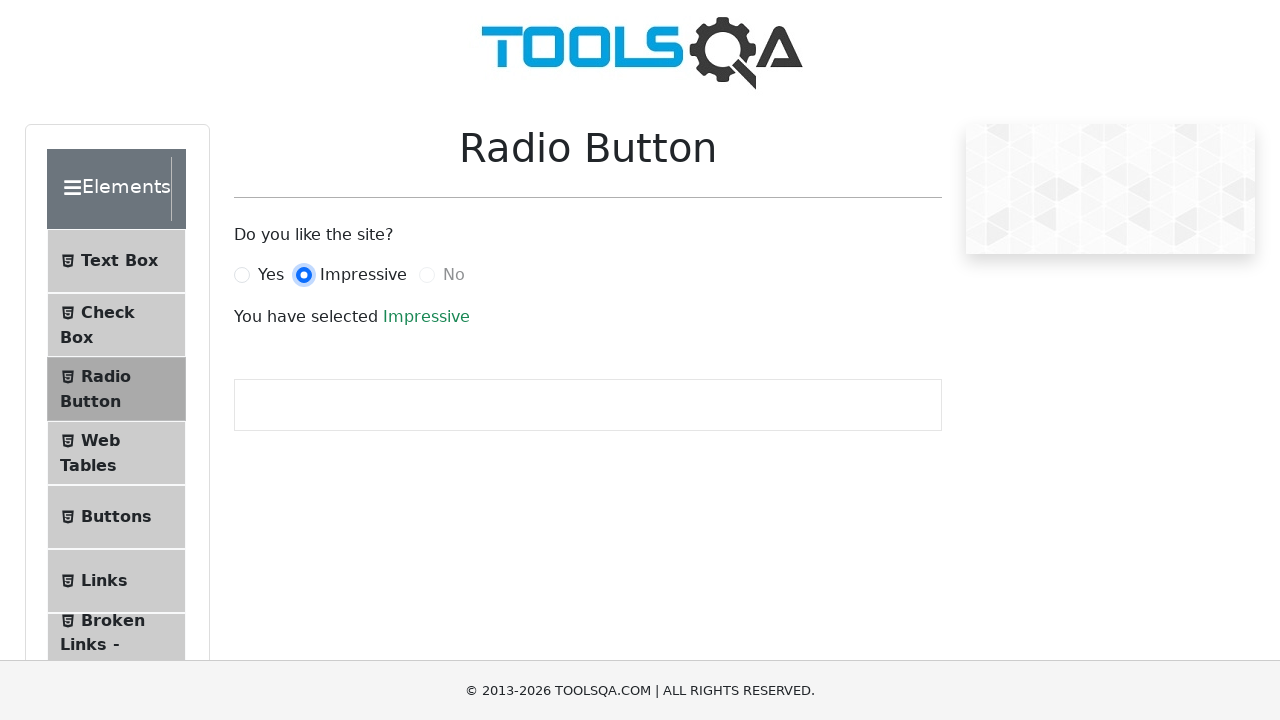

Retrieved confirmation text for 'Impressive' selection
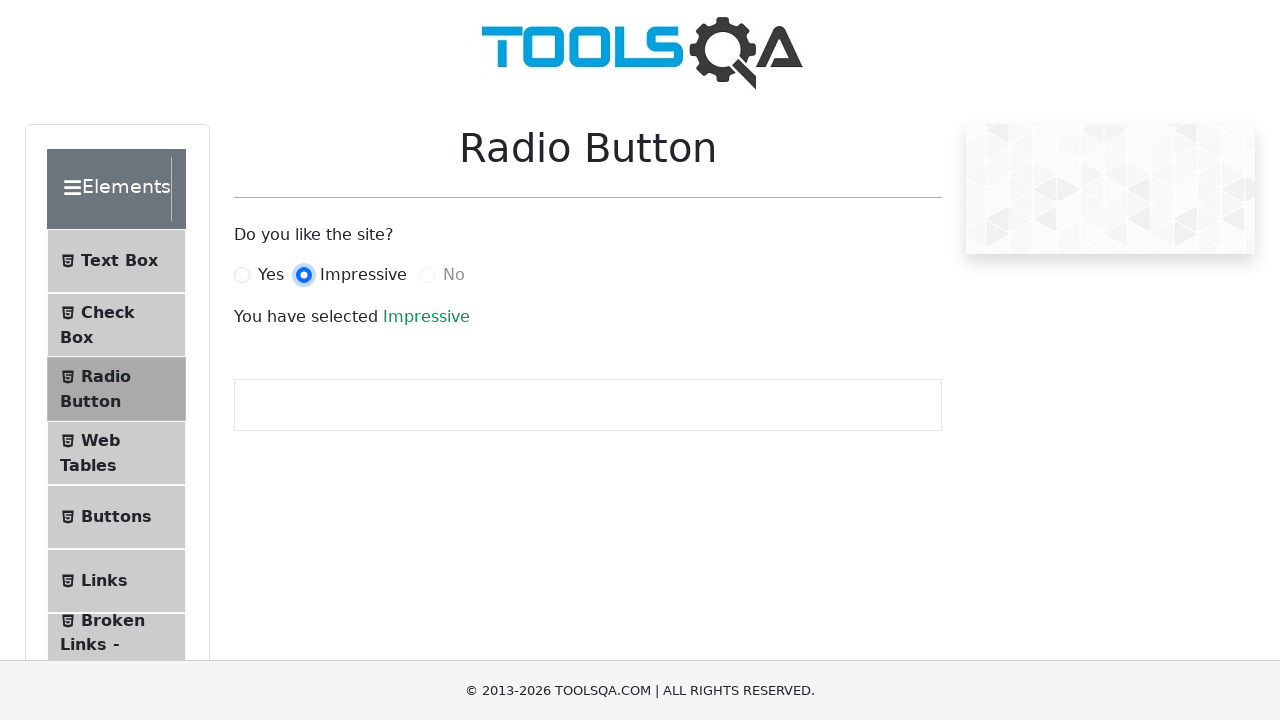

Asserted that 'Impressive' confirmation text matches expected value
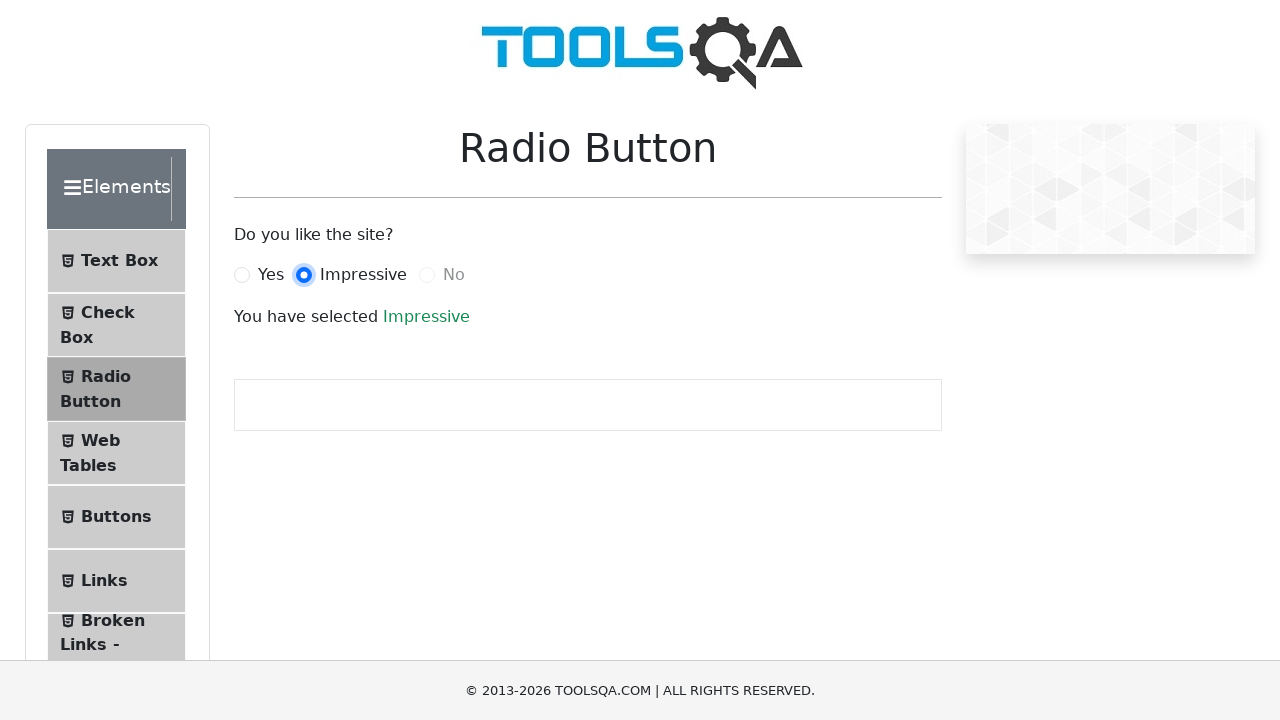

Located the 'No' radio button element
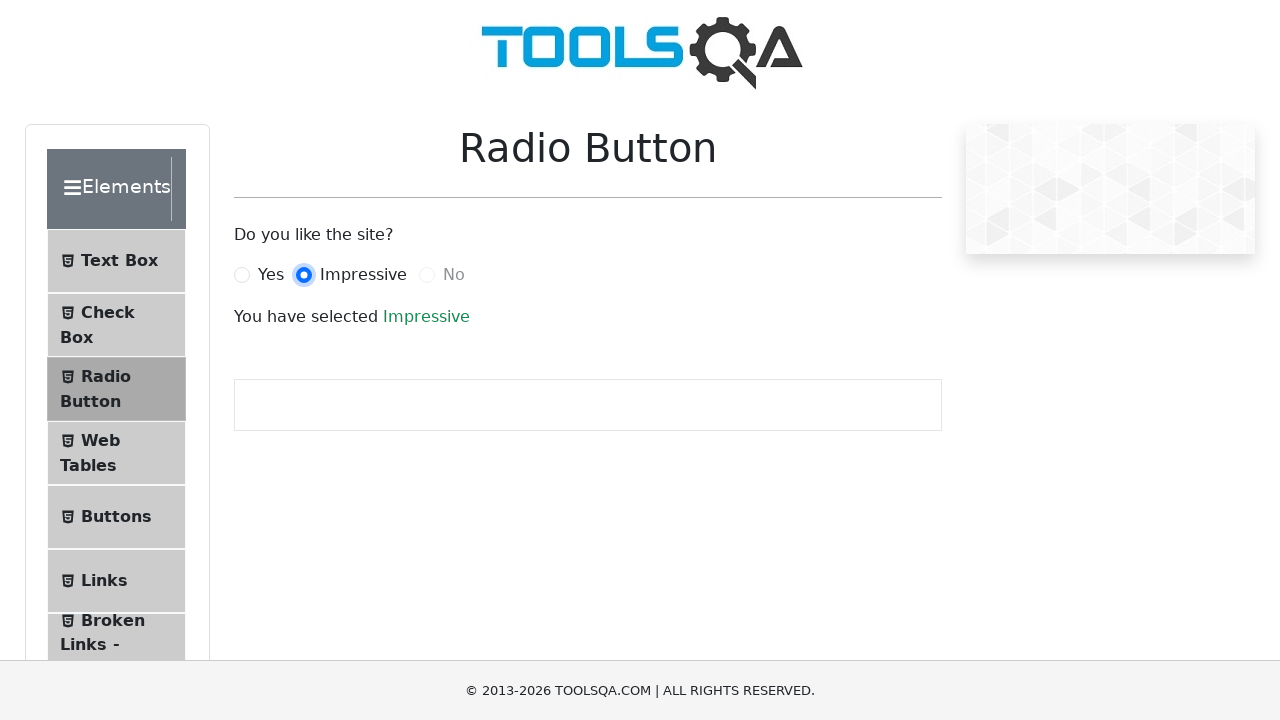

Asserted that 'No' radio button is disabled
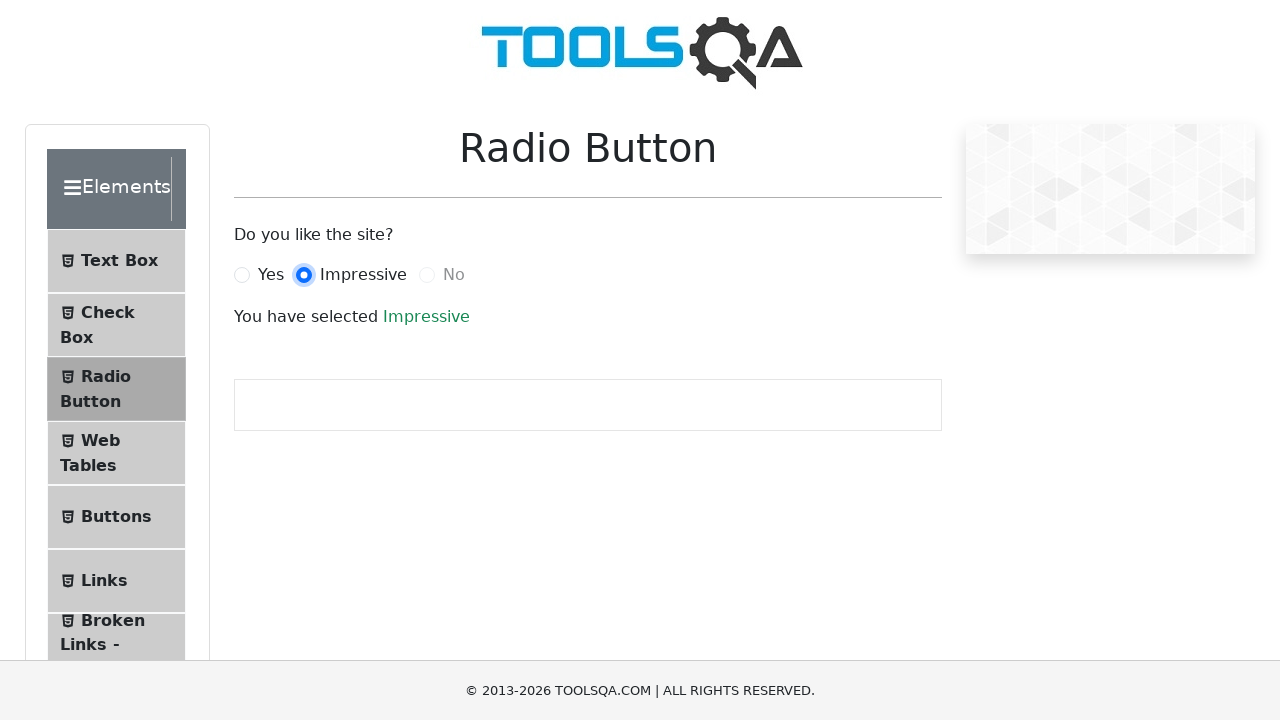

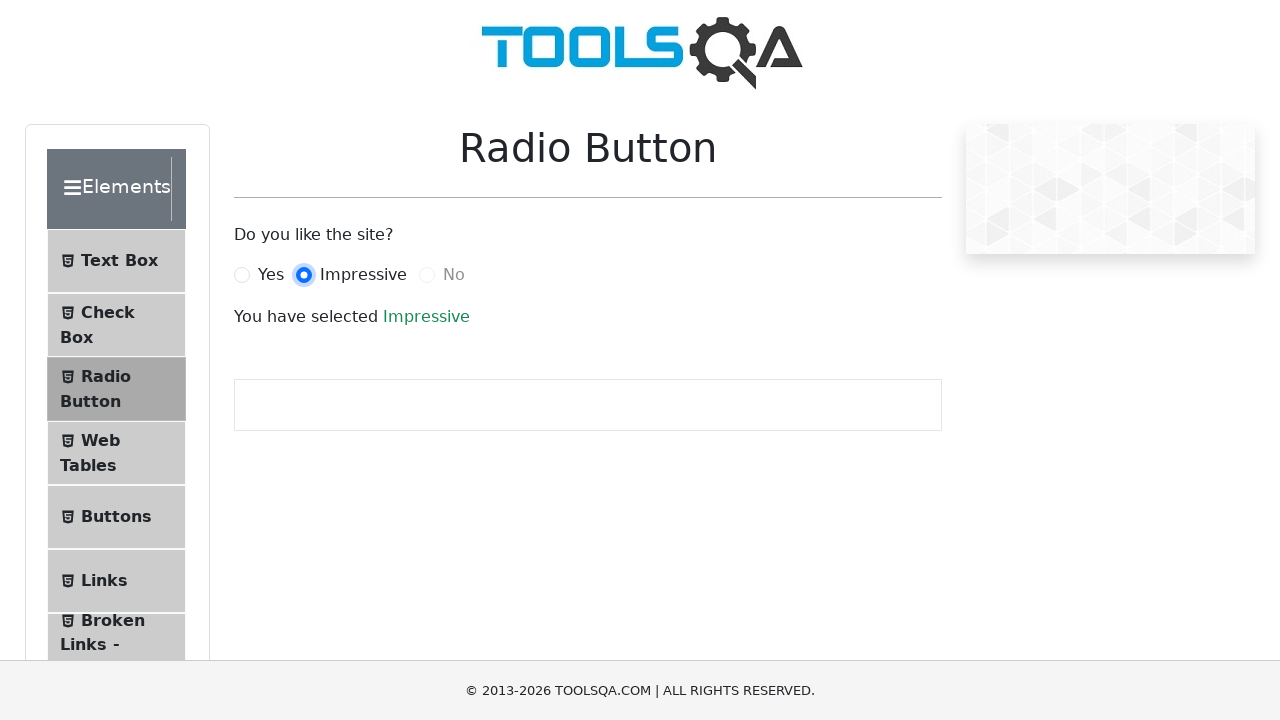